Tests basic navigation functionality including going to a URL, navigating back, forward, and reloading the page.

Starting URL: https://github.com/hardkoded/puppeteer-sharp

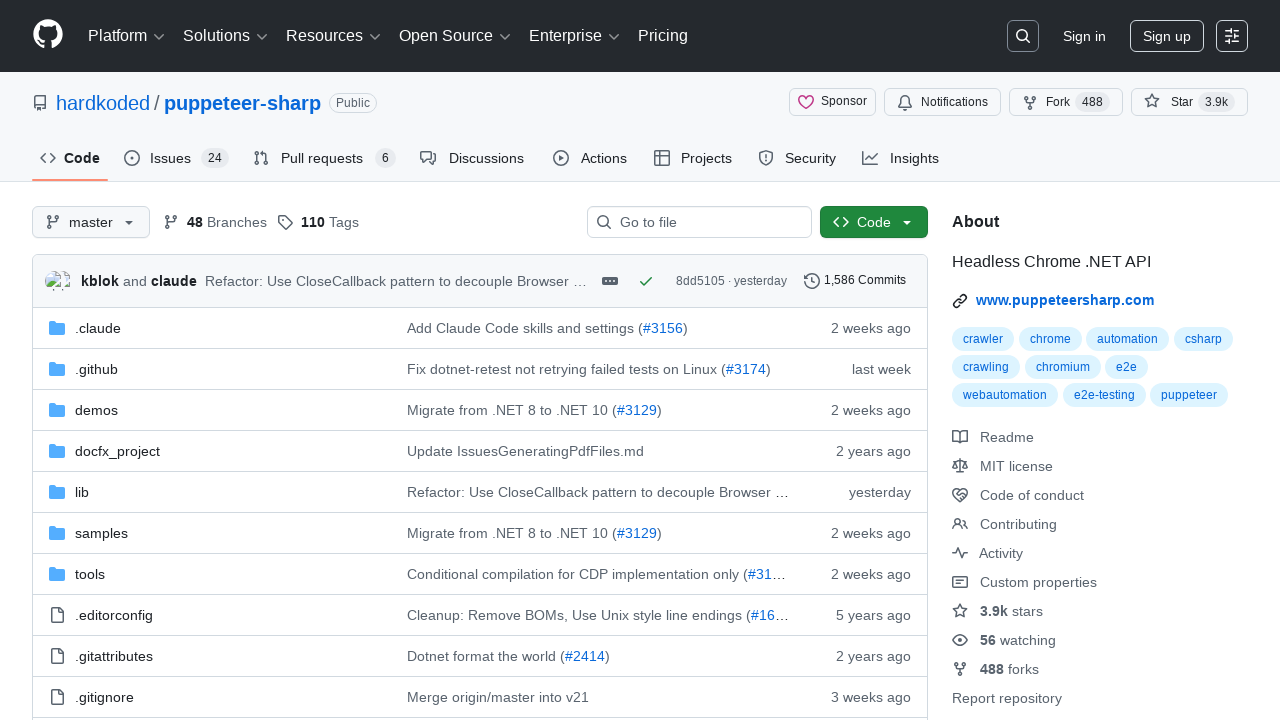

Navigated to https://github.com/hardkoded/puppeteer-sharp
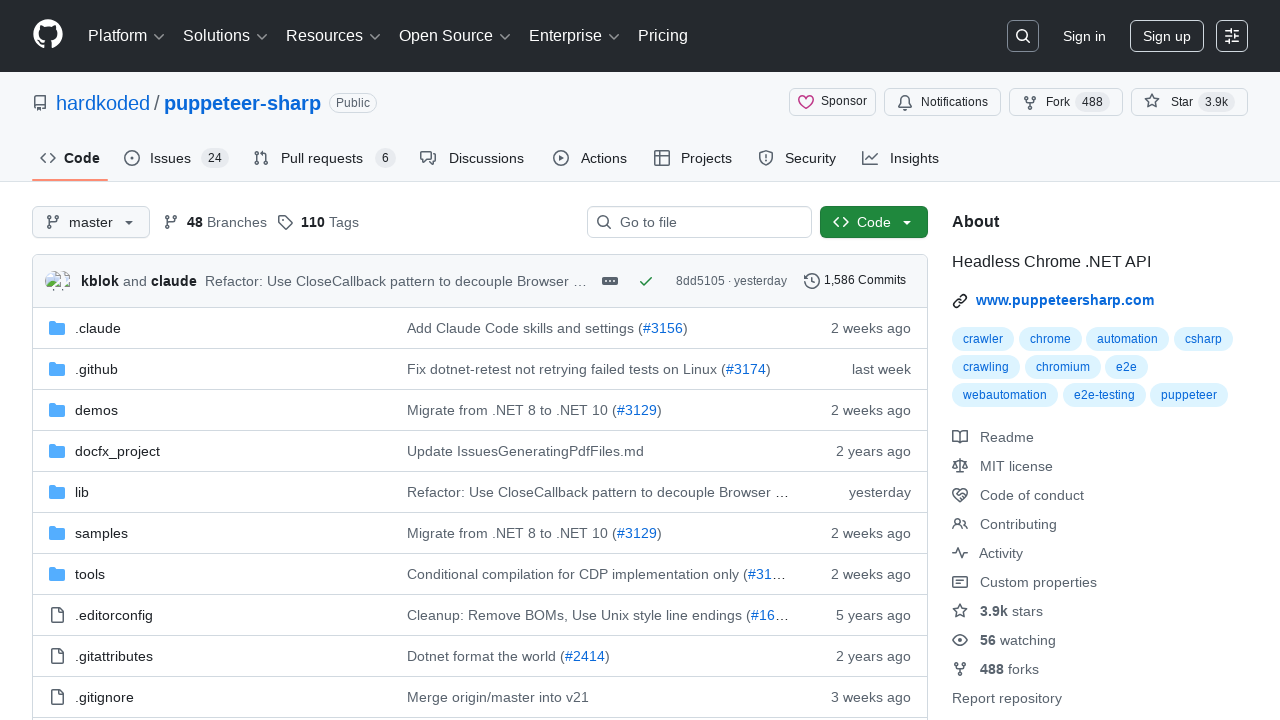

Navigated back in browser history
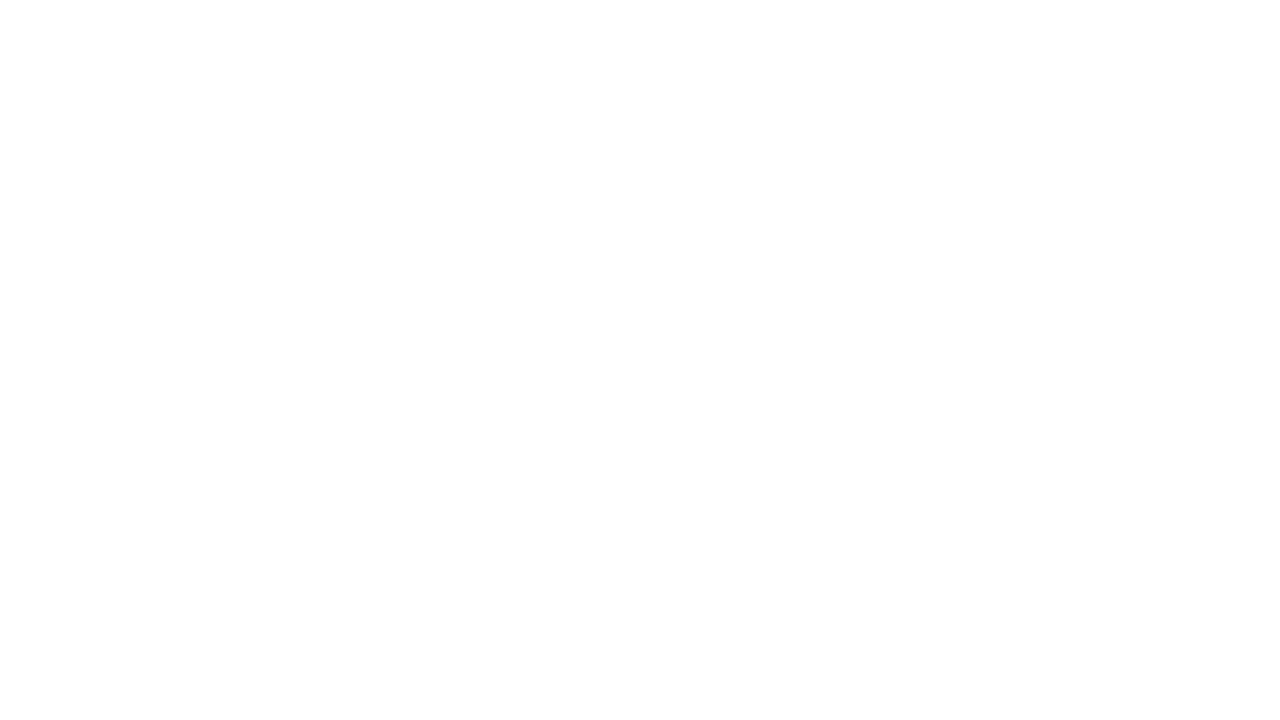

Navigated forward in browser history
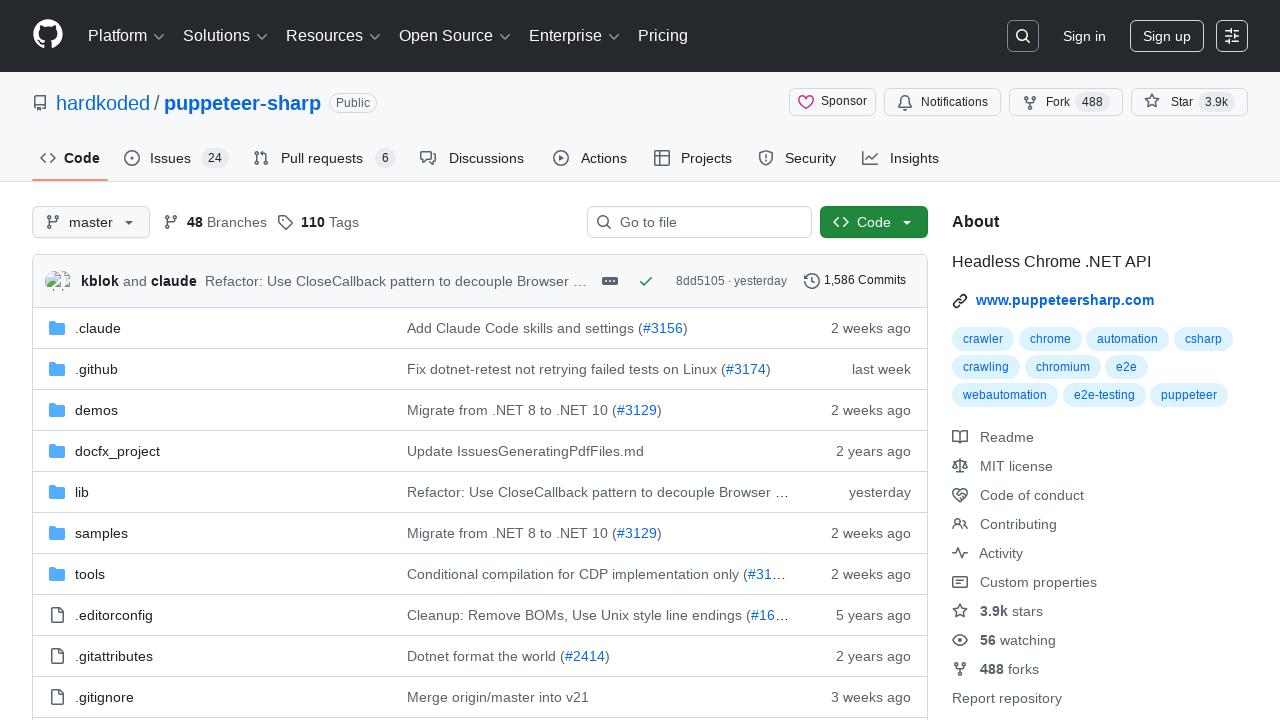

Reloaded the current page
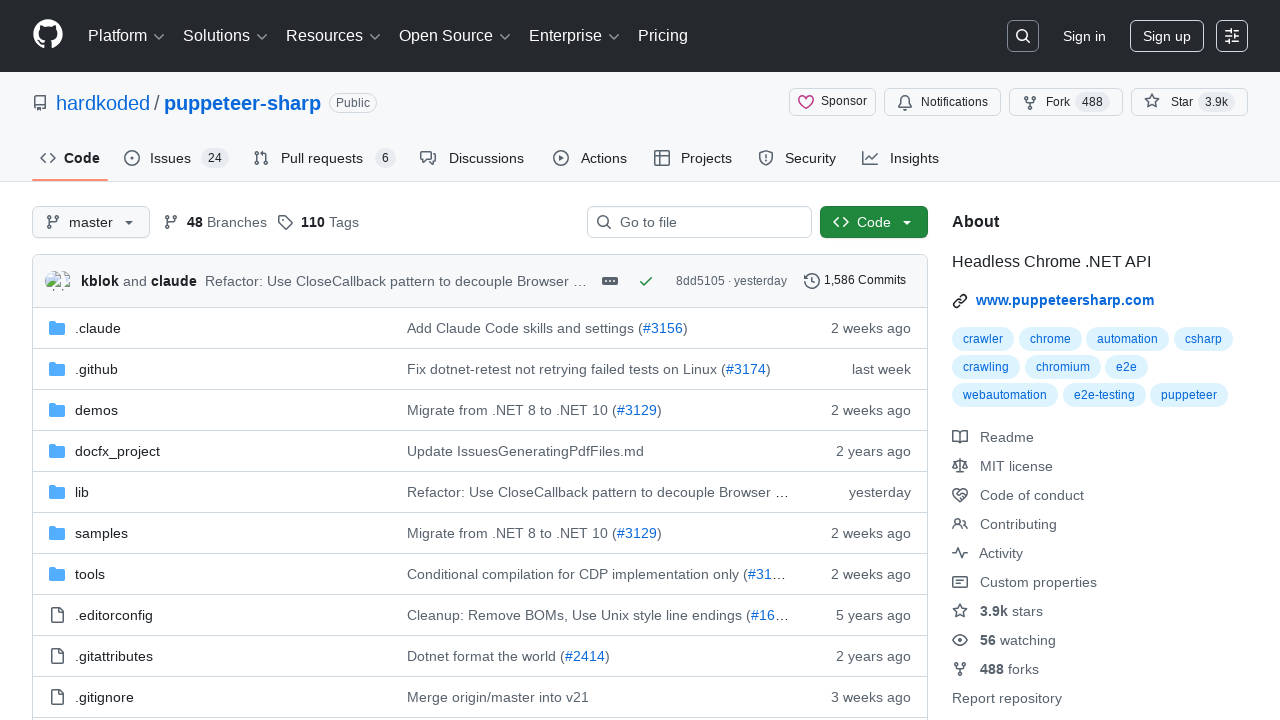

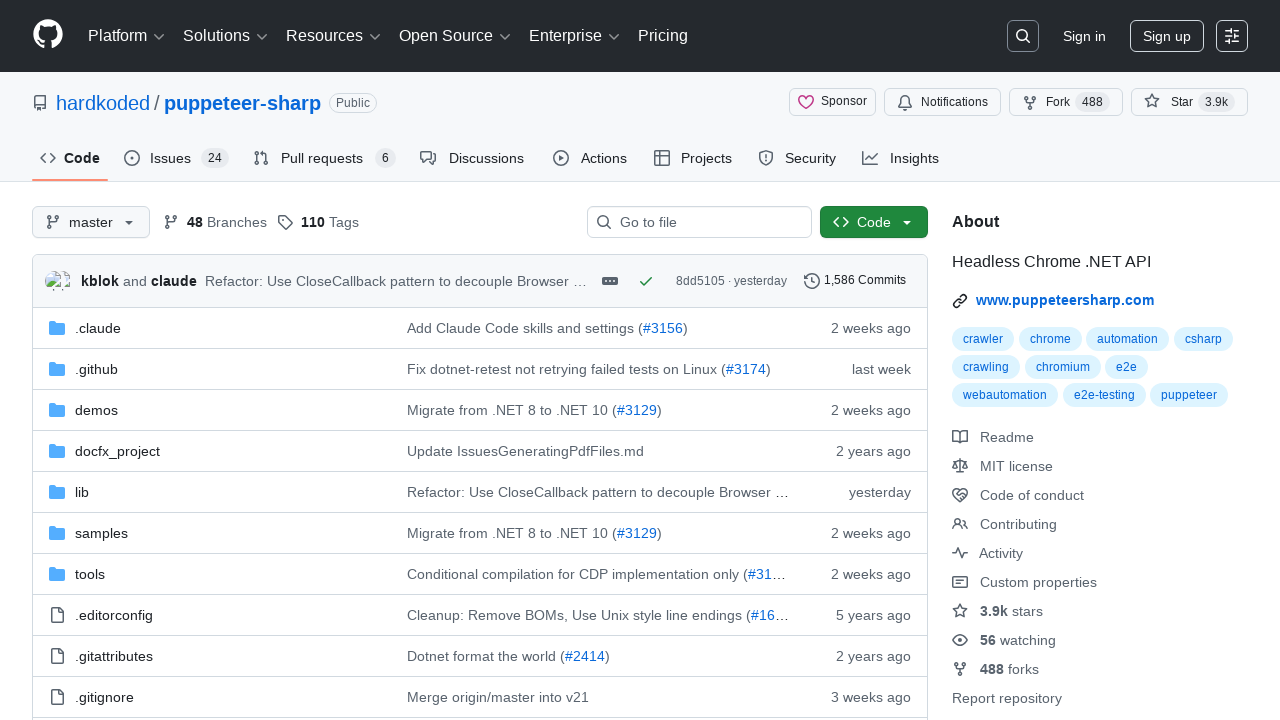